Tests the sorting functionality of a vegetable/fruit name column by clicking the sort header and verifying the list is properly sorted alphabetically

Starting URL: https://rahulshettyacademy.com/seleniumPractise/#/offers

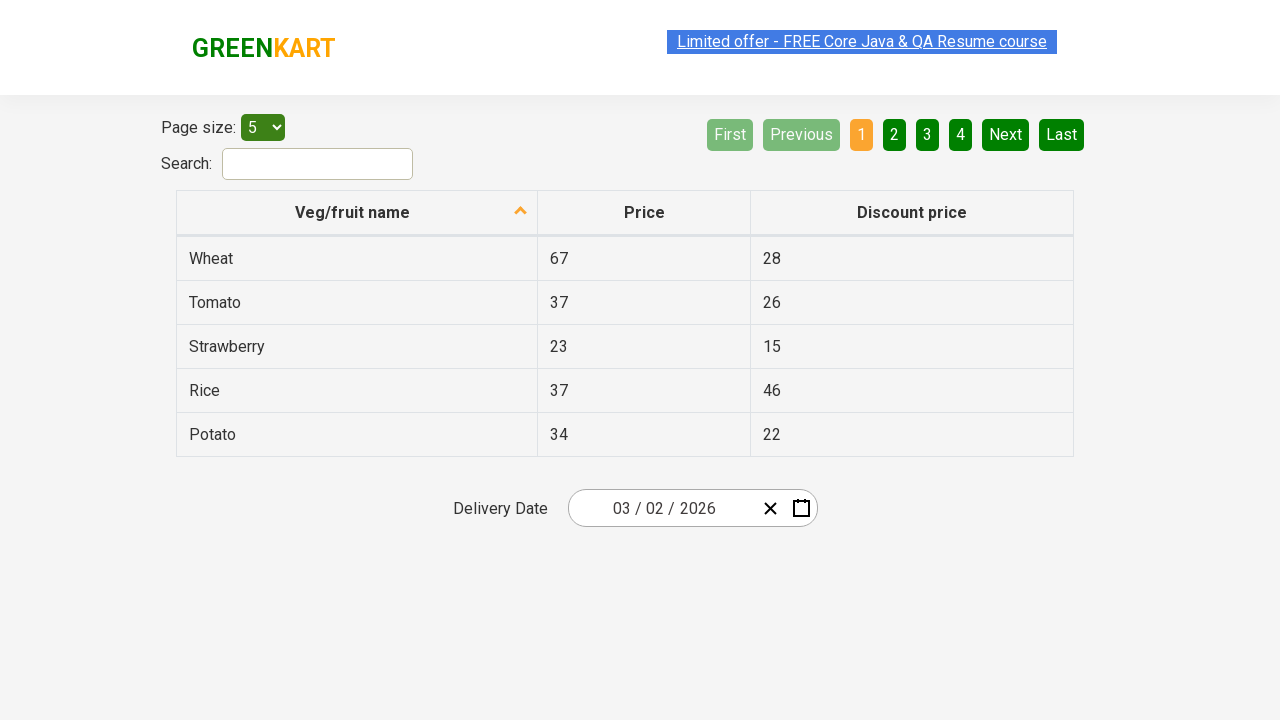

Clicked on Veg/fruit name column header to sort at (353, 212) on xpath=//span[text()='Veg/fruit name']
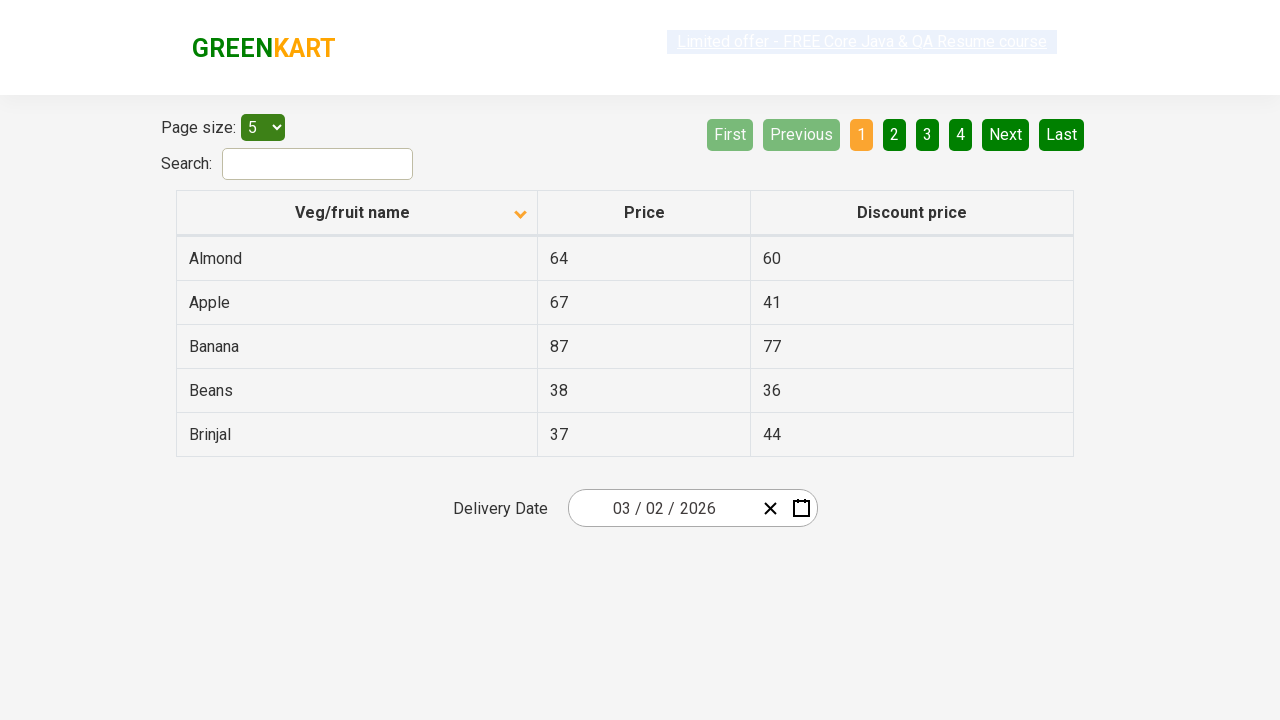

Waited for table to load after sorting
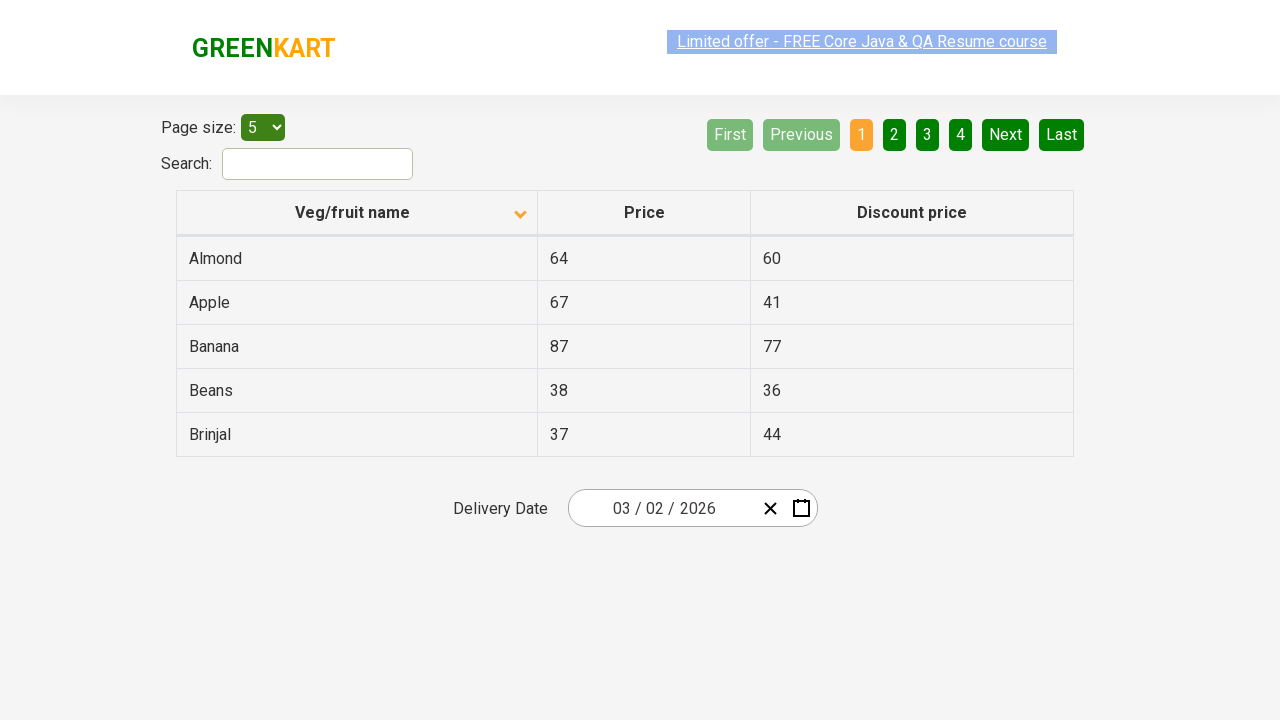

Retrieved all vegetable/fruit names from sorted table
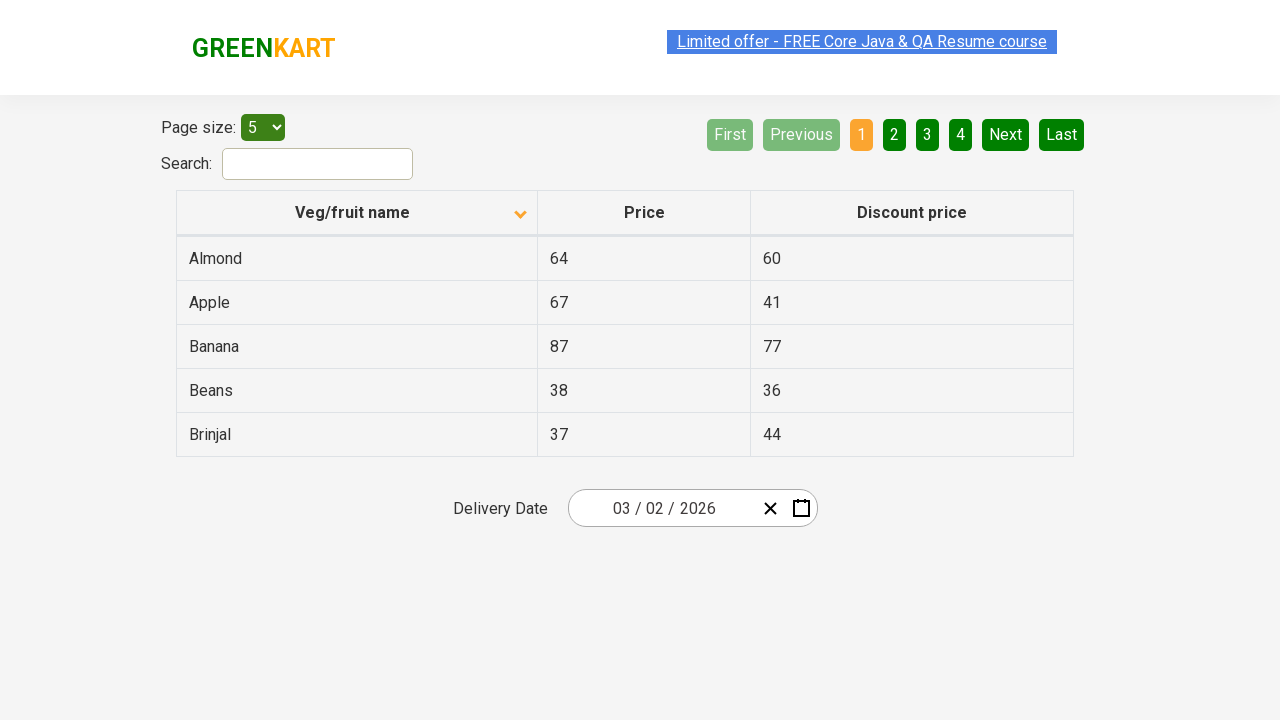

Extracted text content from all table cells
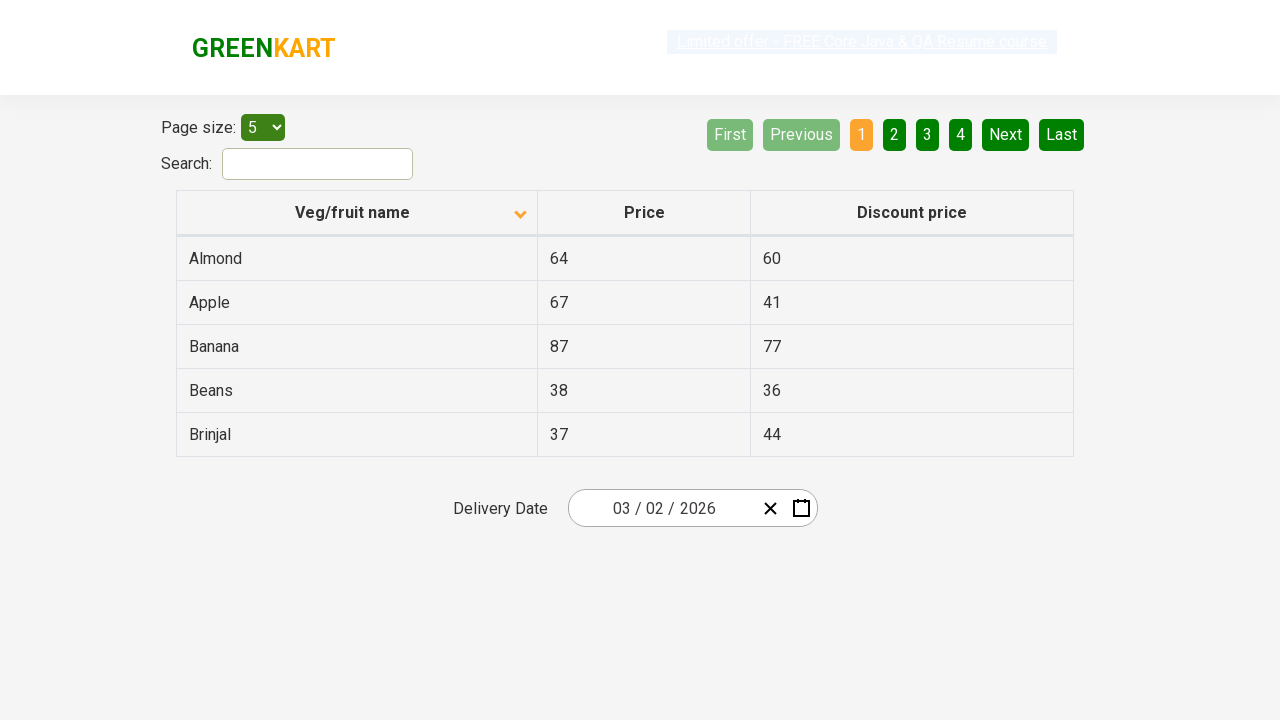

Created a copy of browser-sorted list for comparison
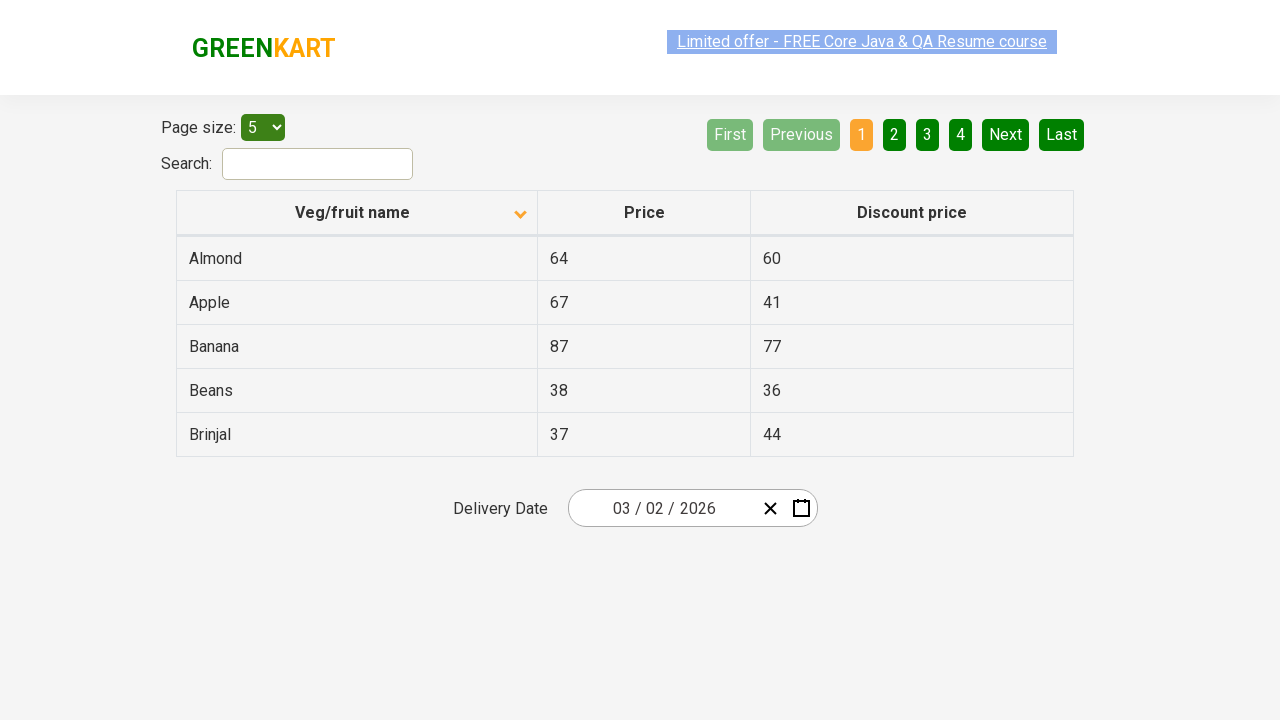

Sorted the list alphabetically for verification
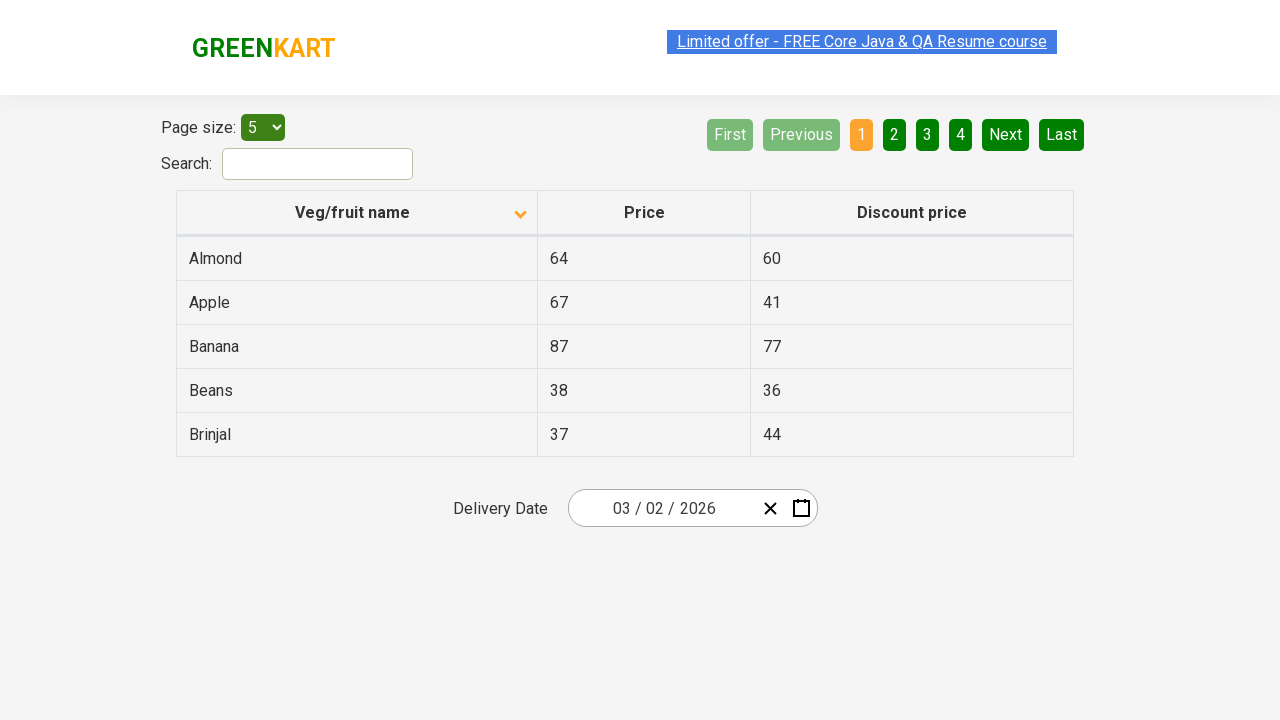

Verified that table is properly sorted alphabetically
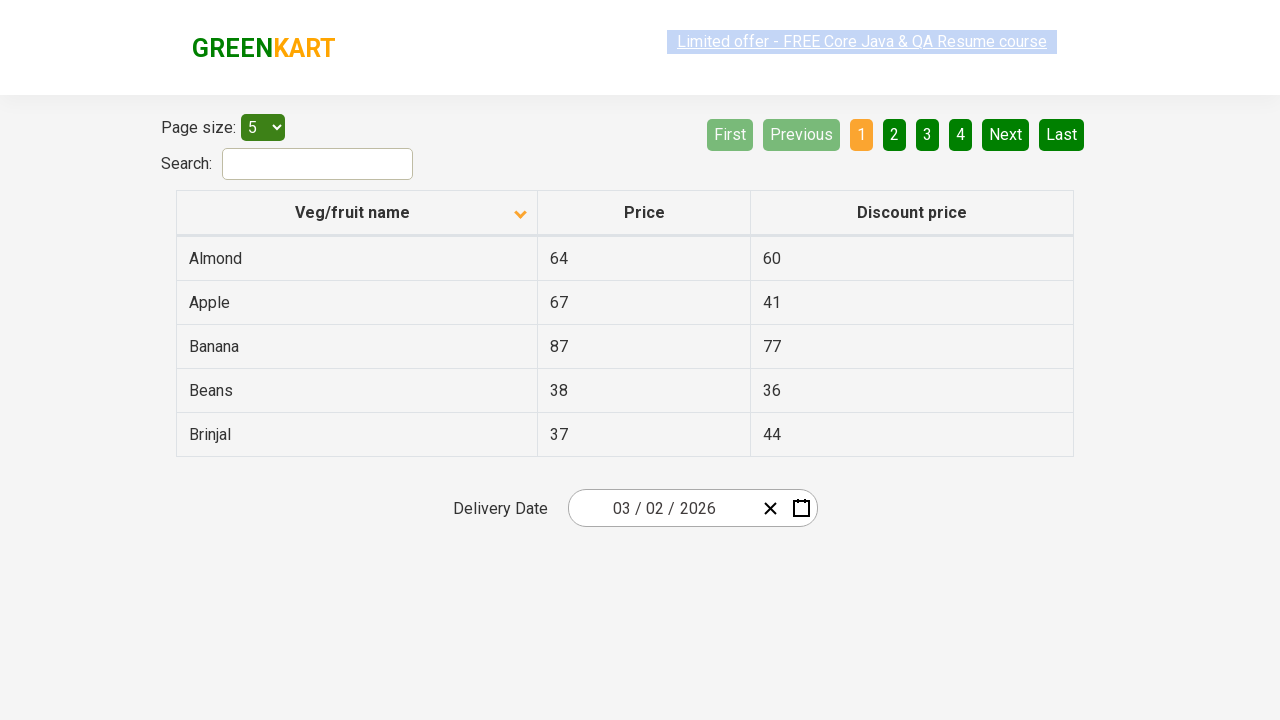

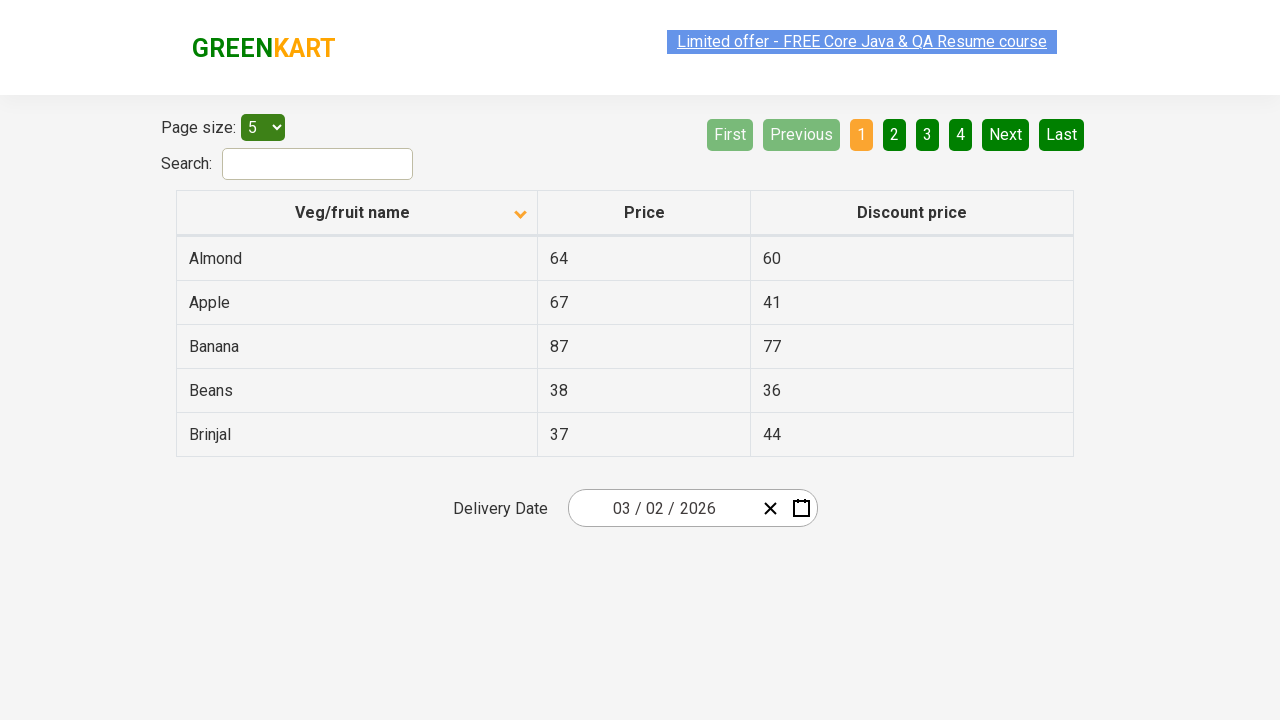